Tests a price range slider filter on a sale products page by setting the maximum value to 50

Starting URL: https://www.onlineshopdemo.co.uk/product-tag/sale/

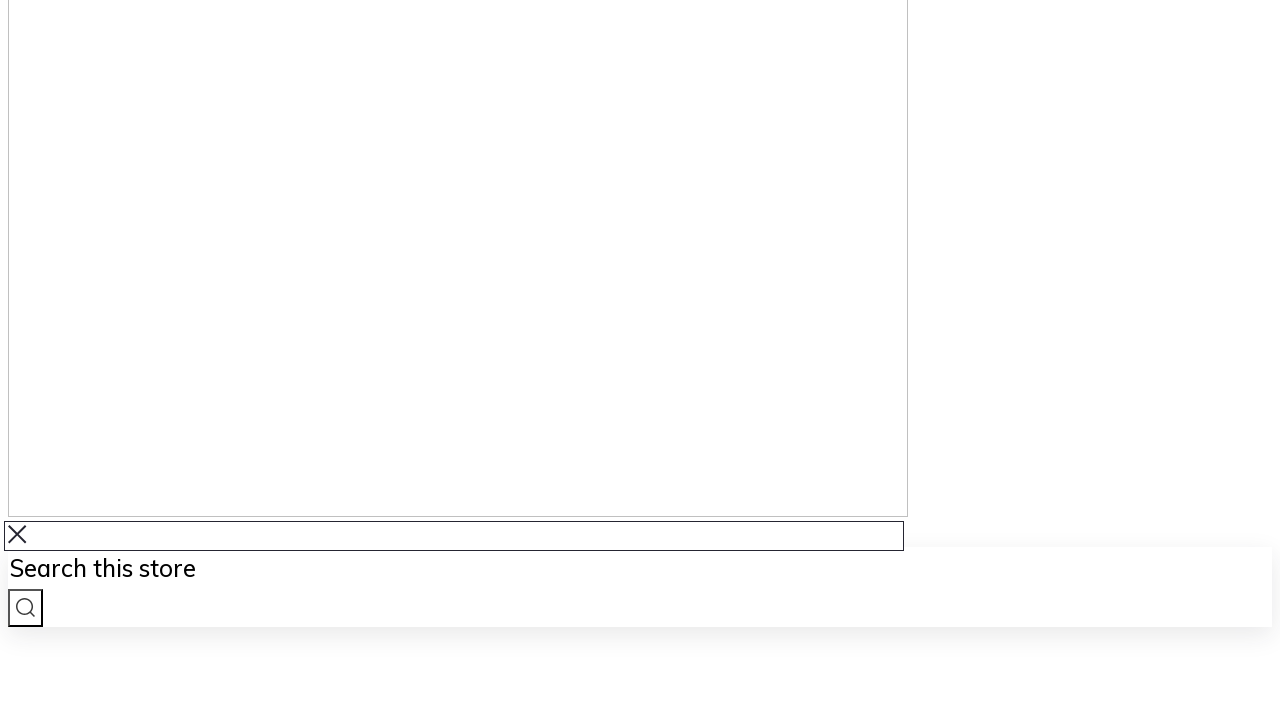

Located the maximum price slider input element
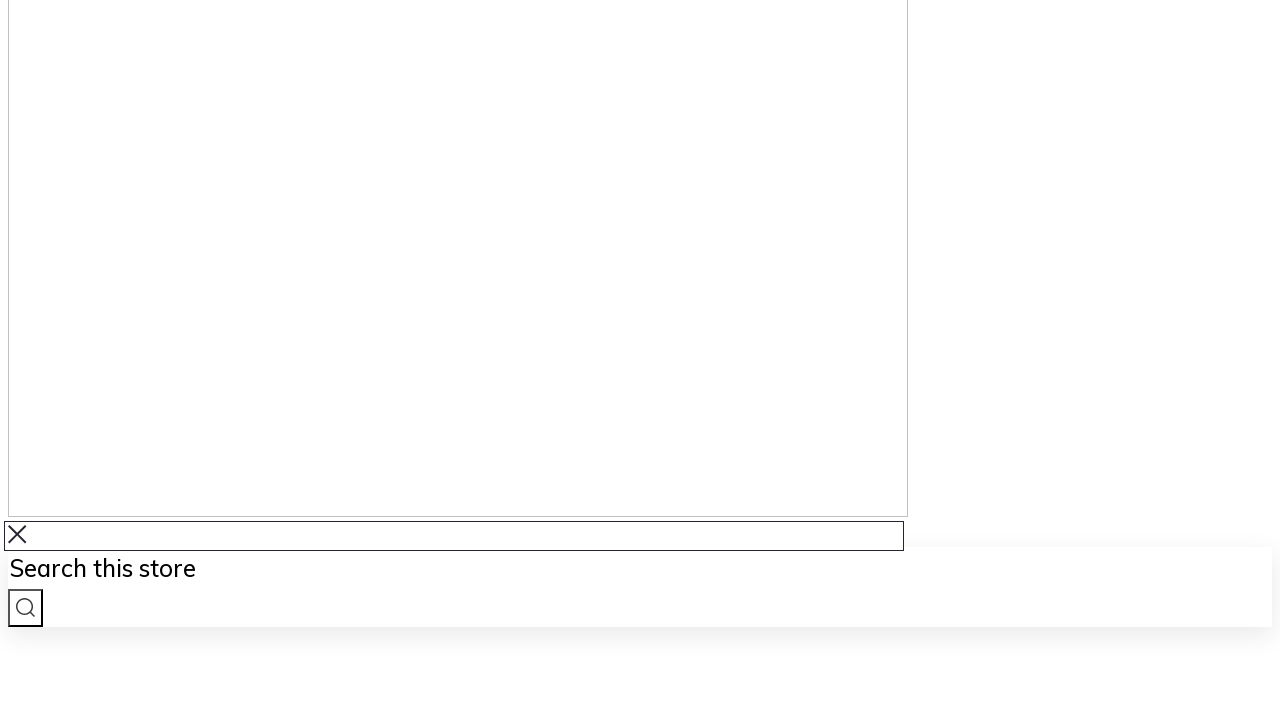

Set maximum price slider value to 50 on .jet-range__slider__input.jet-range__slider__input--max
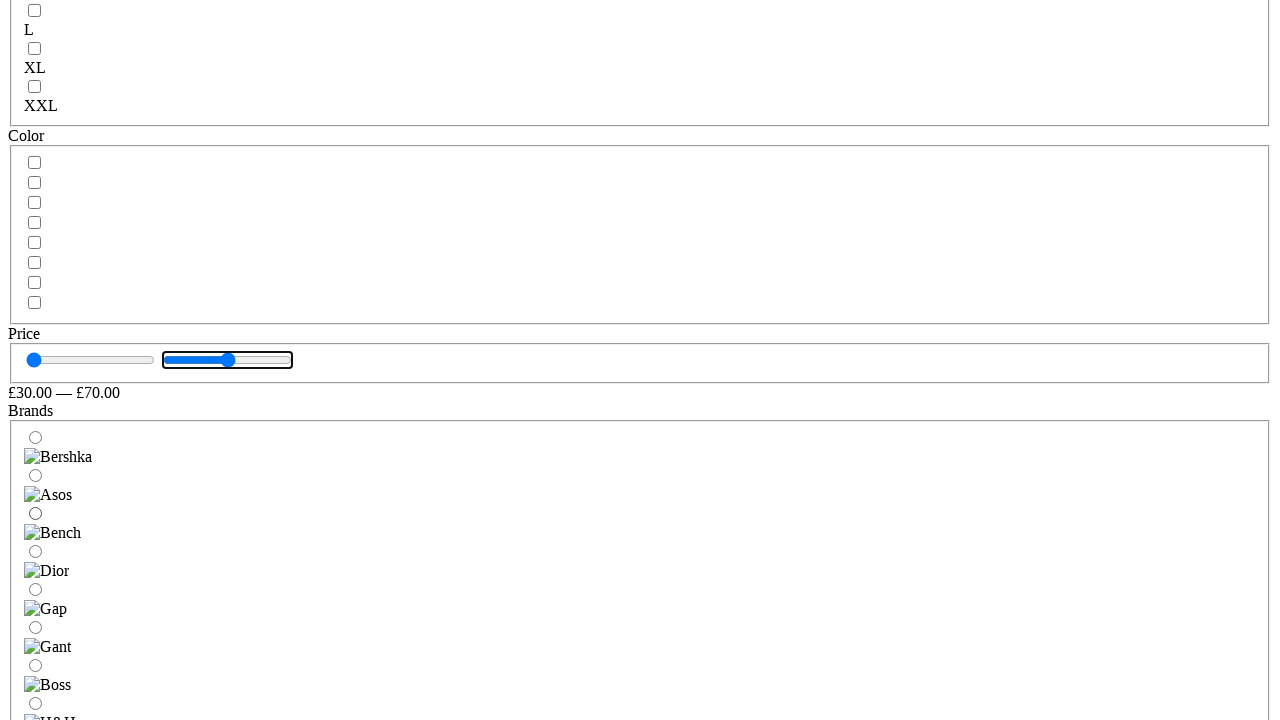

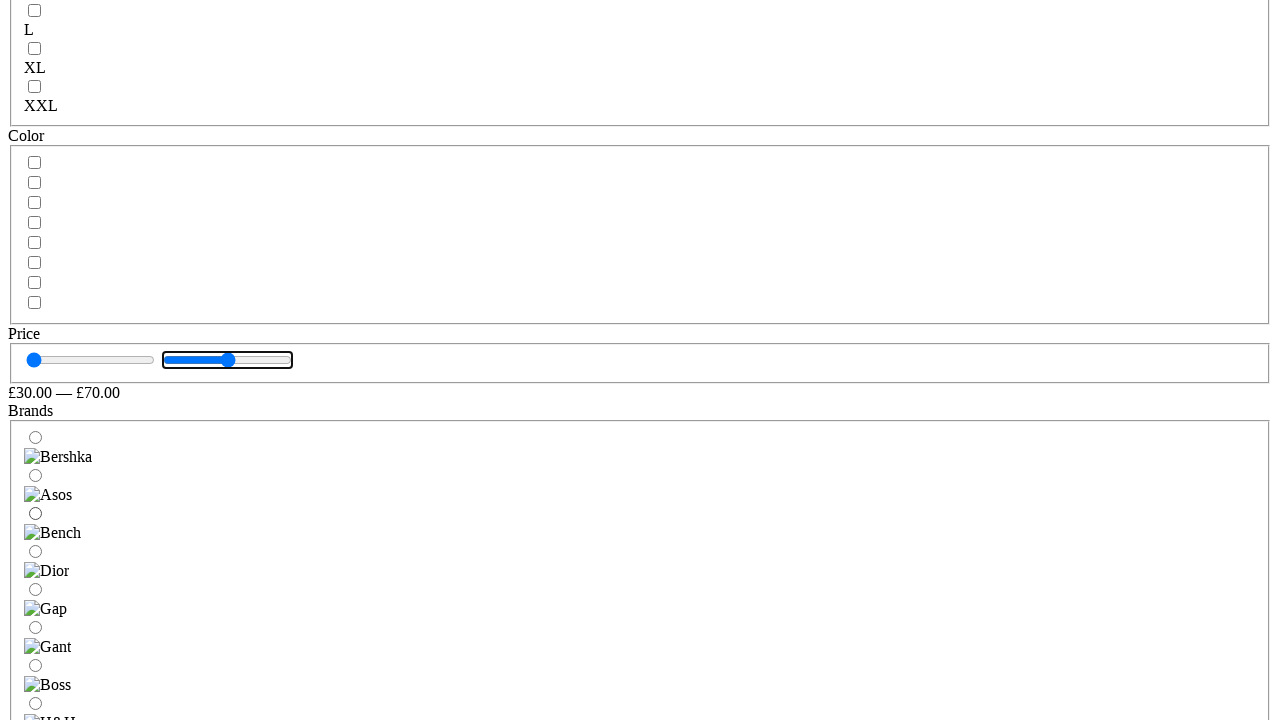